Tests drag and drop functionality by dragging an element to a target drop zone and verifying the drop was successful

Starting URL: http://jqueryui.com/resources/demos/droppable/default.html

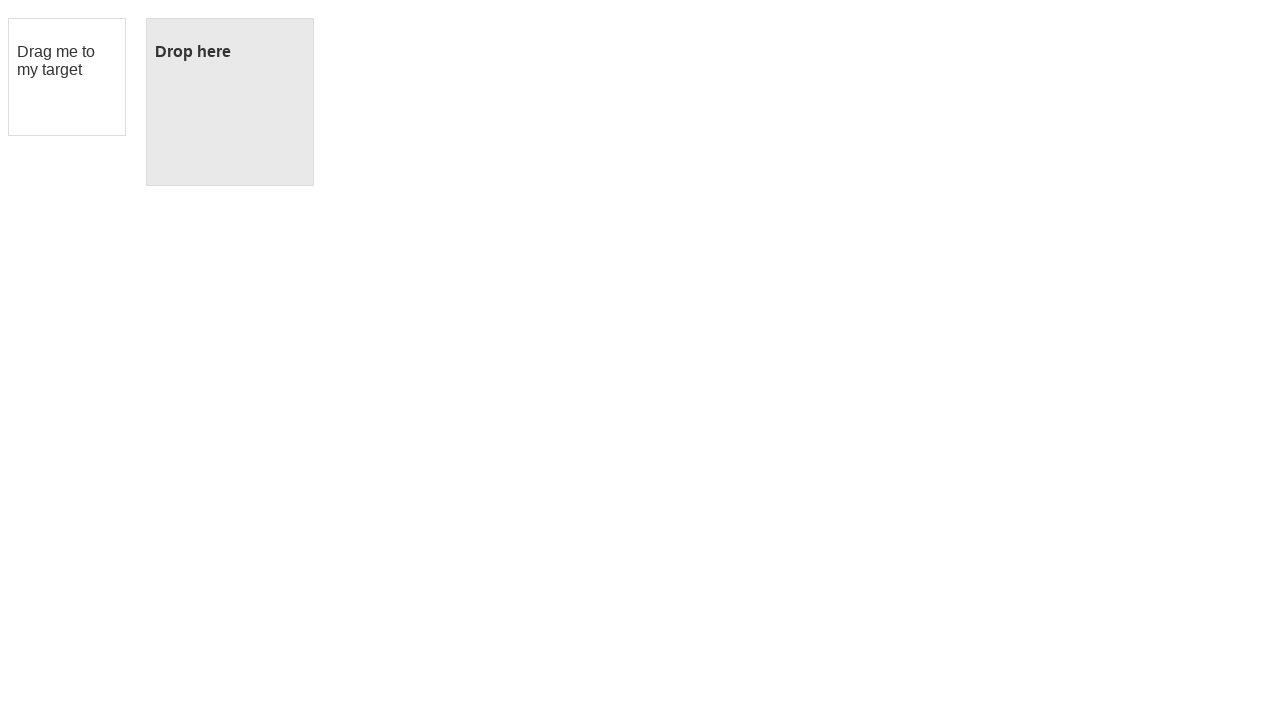

Located the draggable element
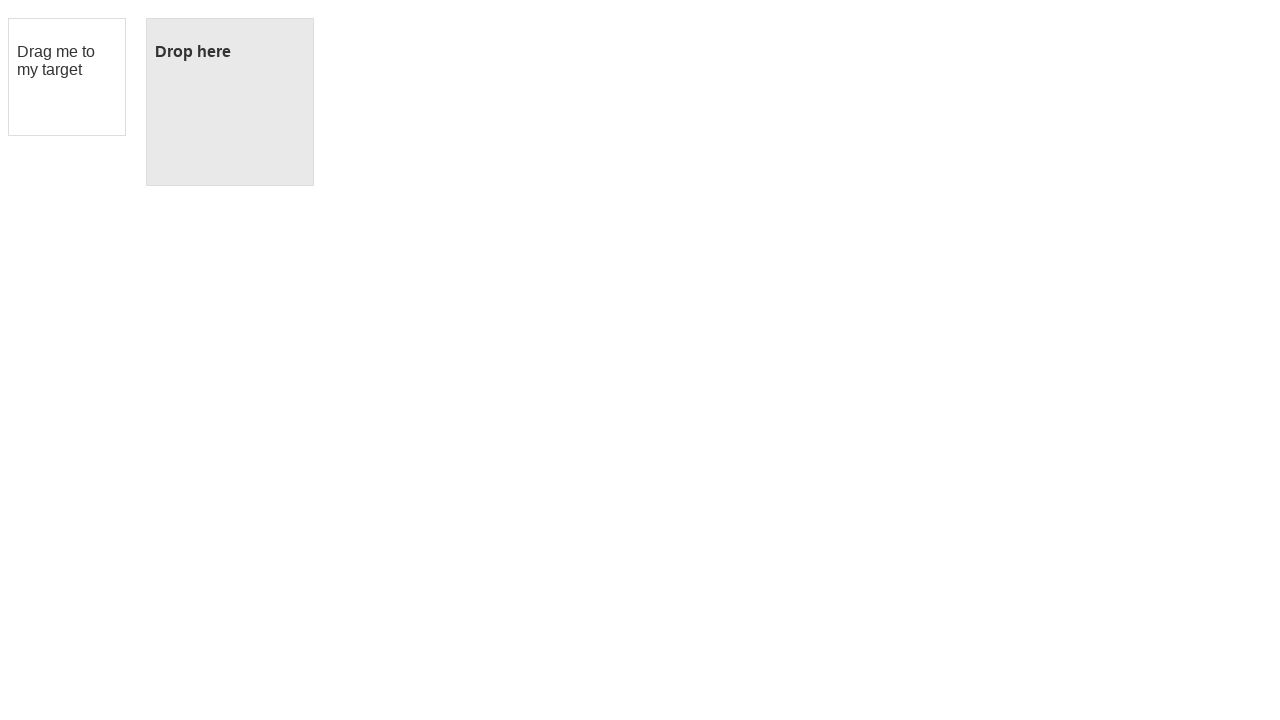

Located the droppable target element
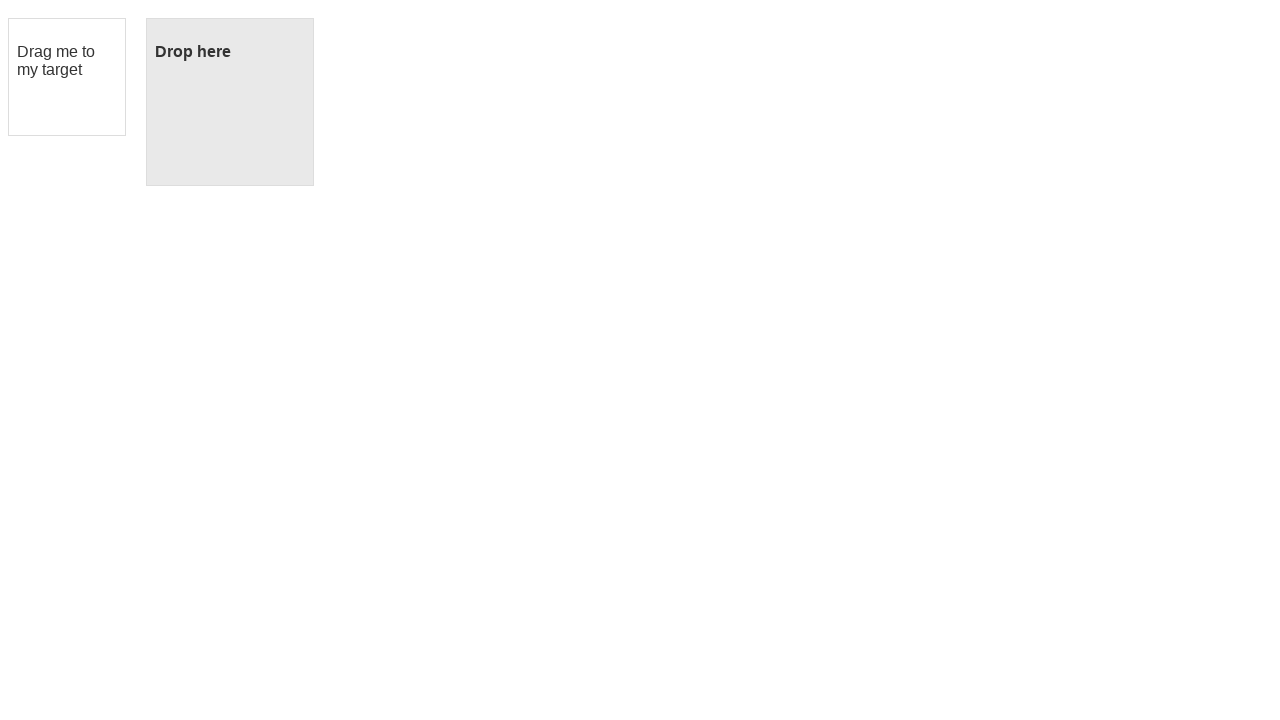

Dragged element to drop target at (230, 102)
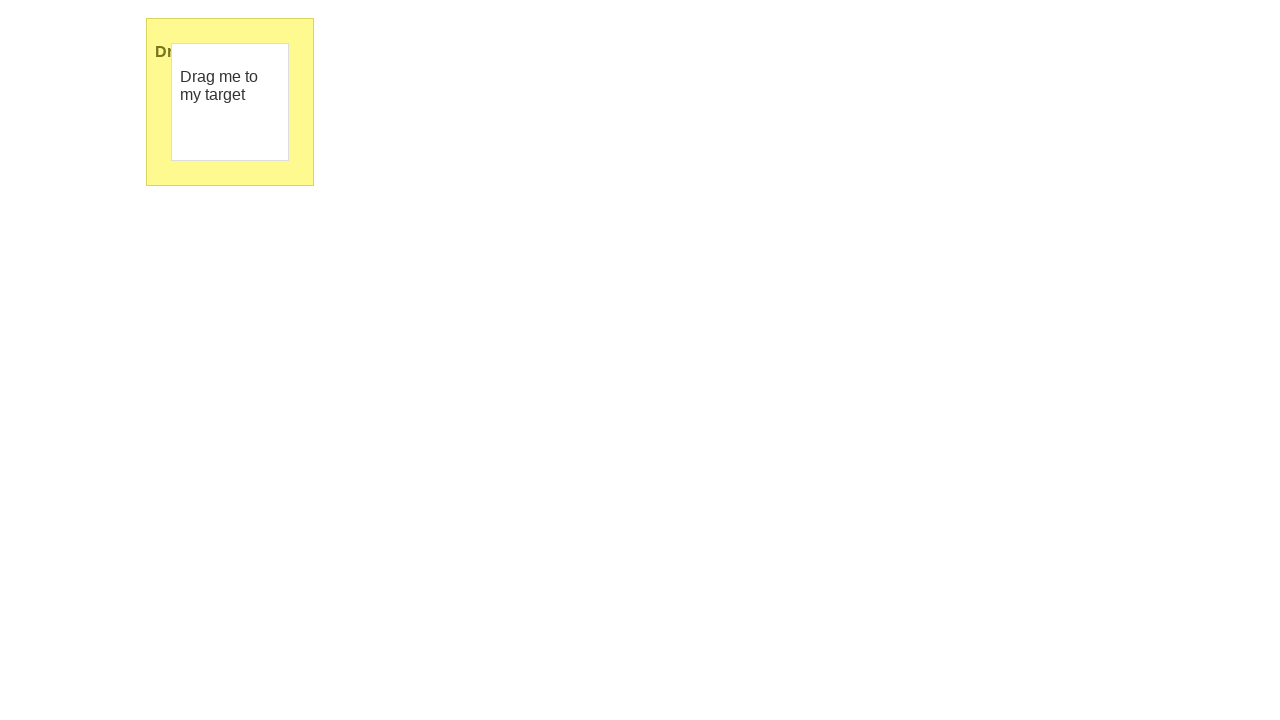

Verified drop was successful - 'Dropped!' text appeared
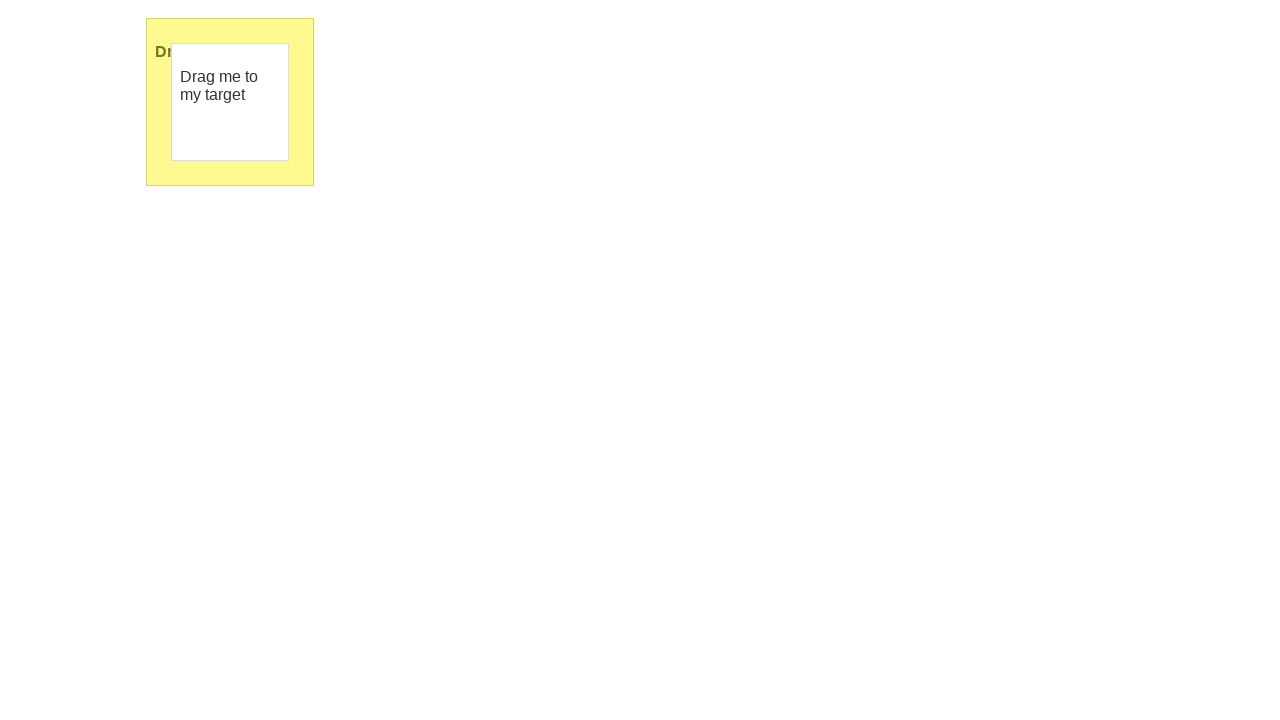

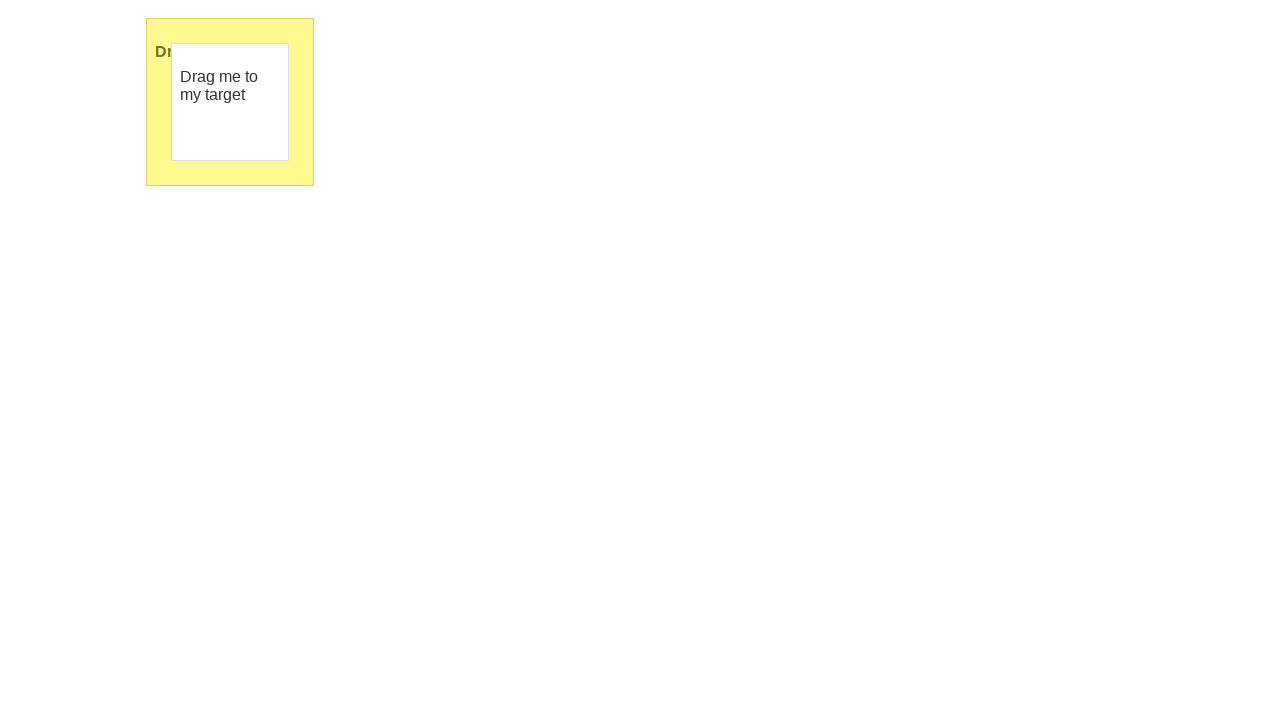